Navigates to a Swiss weather prognosis page and waits for the map container element to load

Starting URL: https://meteo.search.ch/prognosis

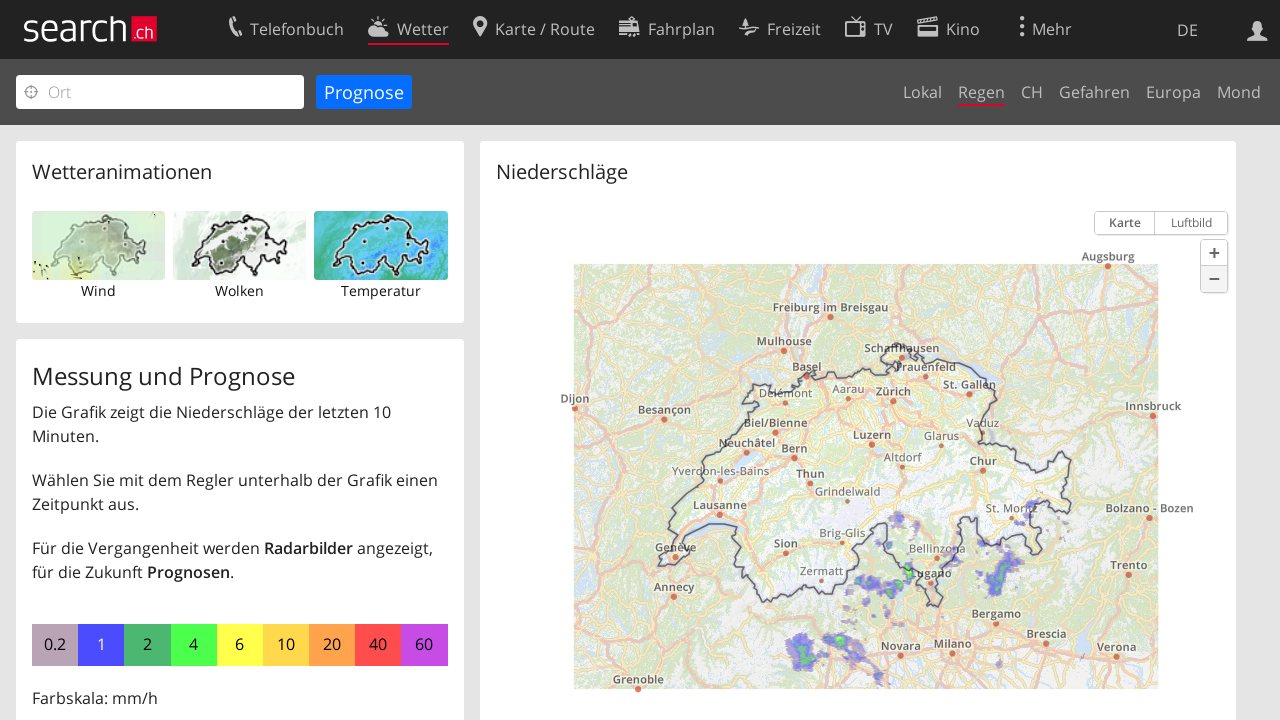

Navigated to Swiss weather prognosis page
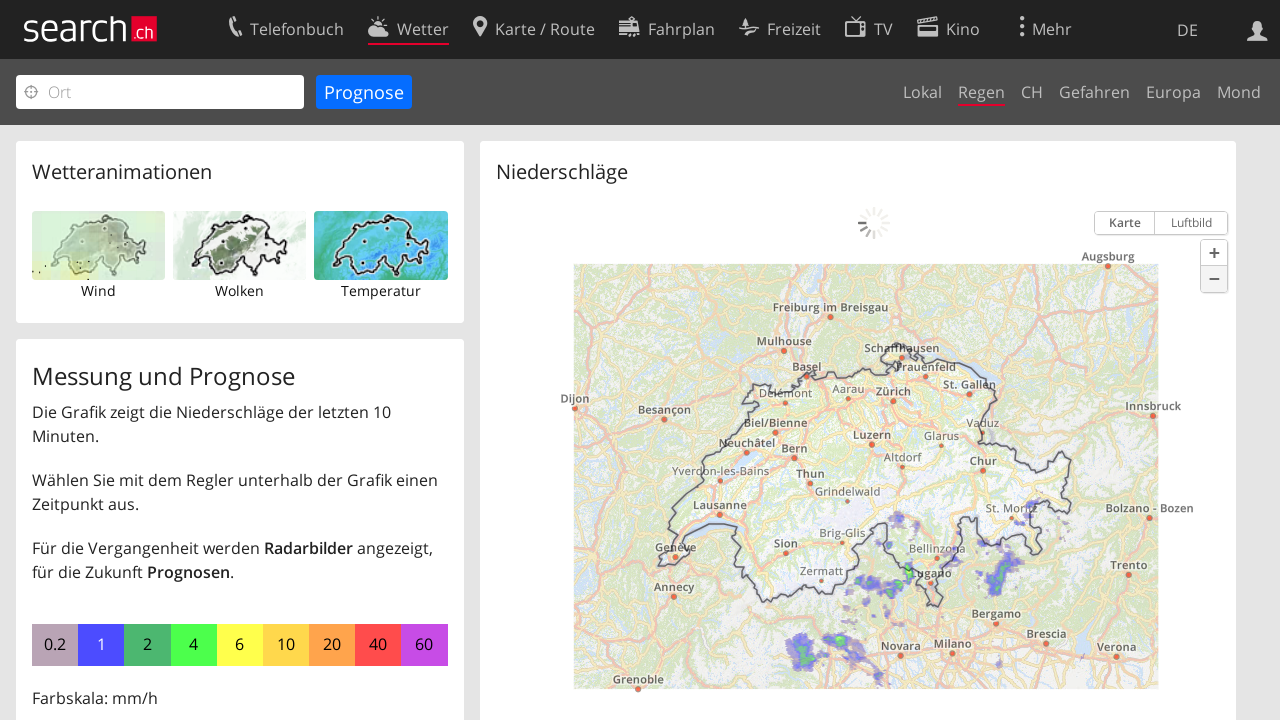

Map container element loaded successfully
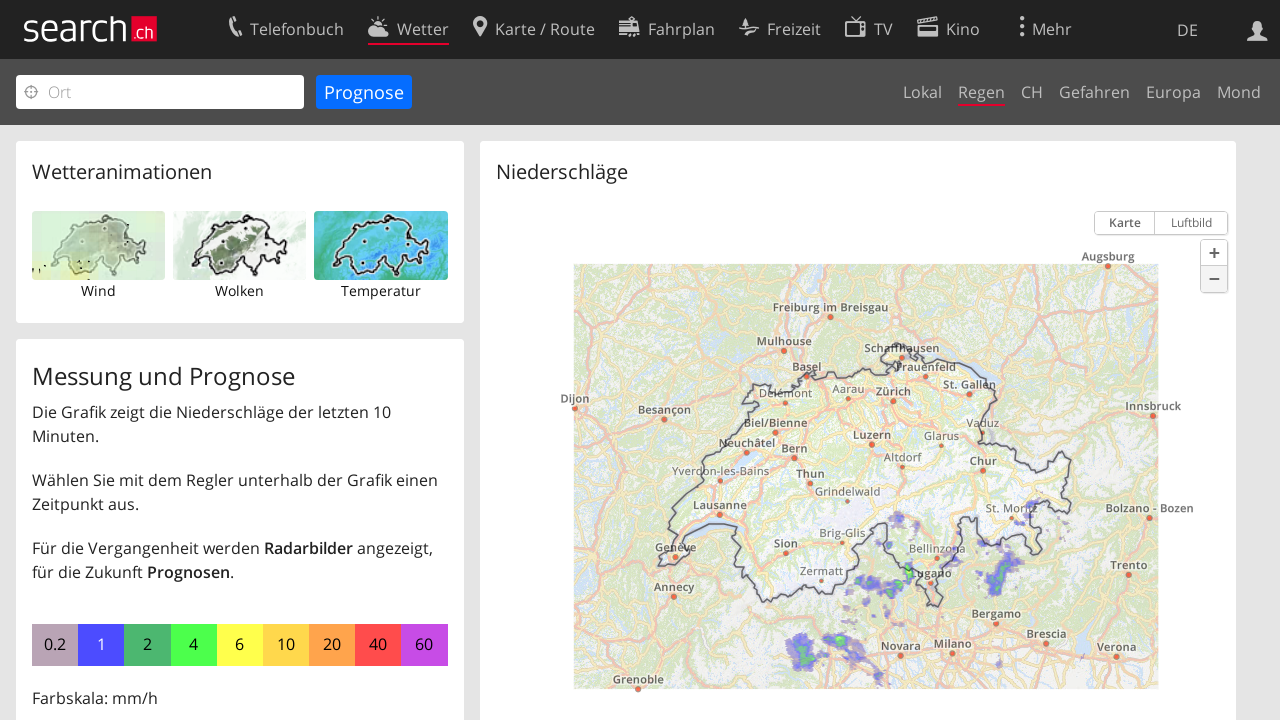

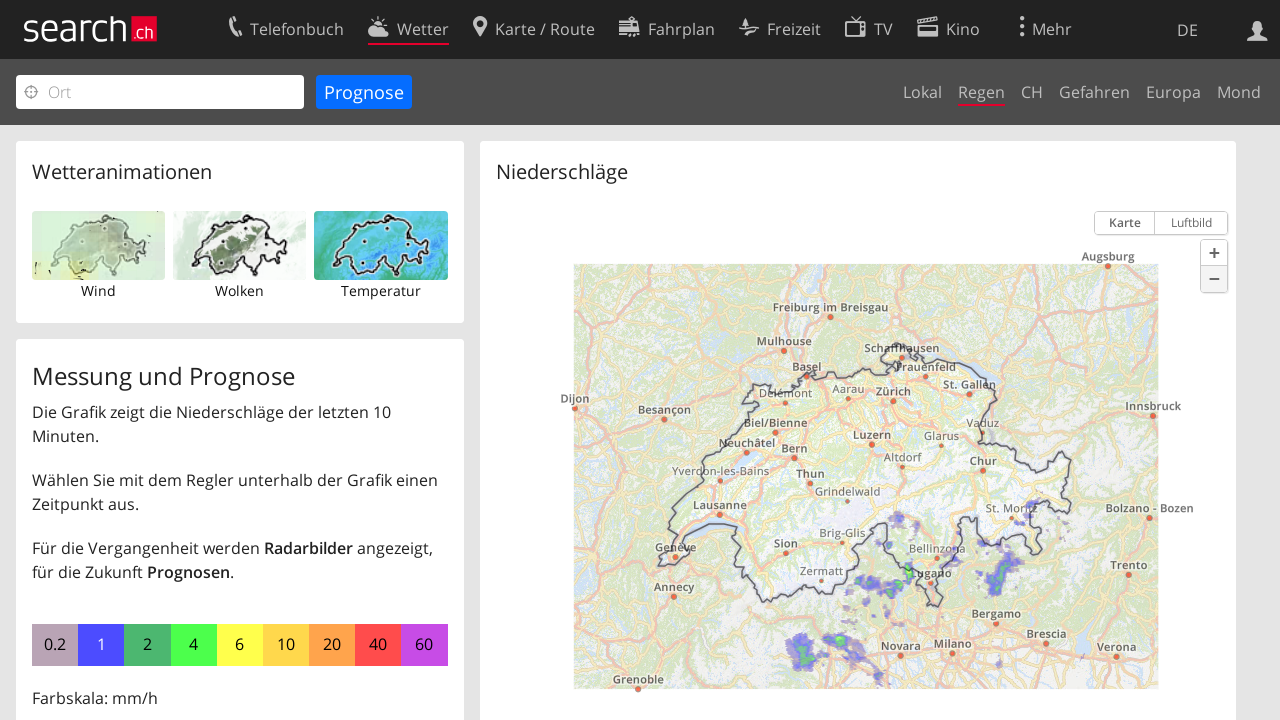